Tests the Get Started button on the DS Portal homepage by clicking the main call-to-action button.

Starting URL: https://dsportalapp.herokuapp.com/

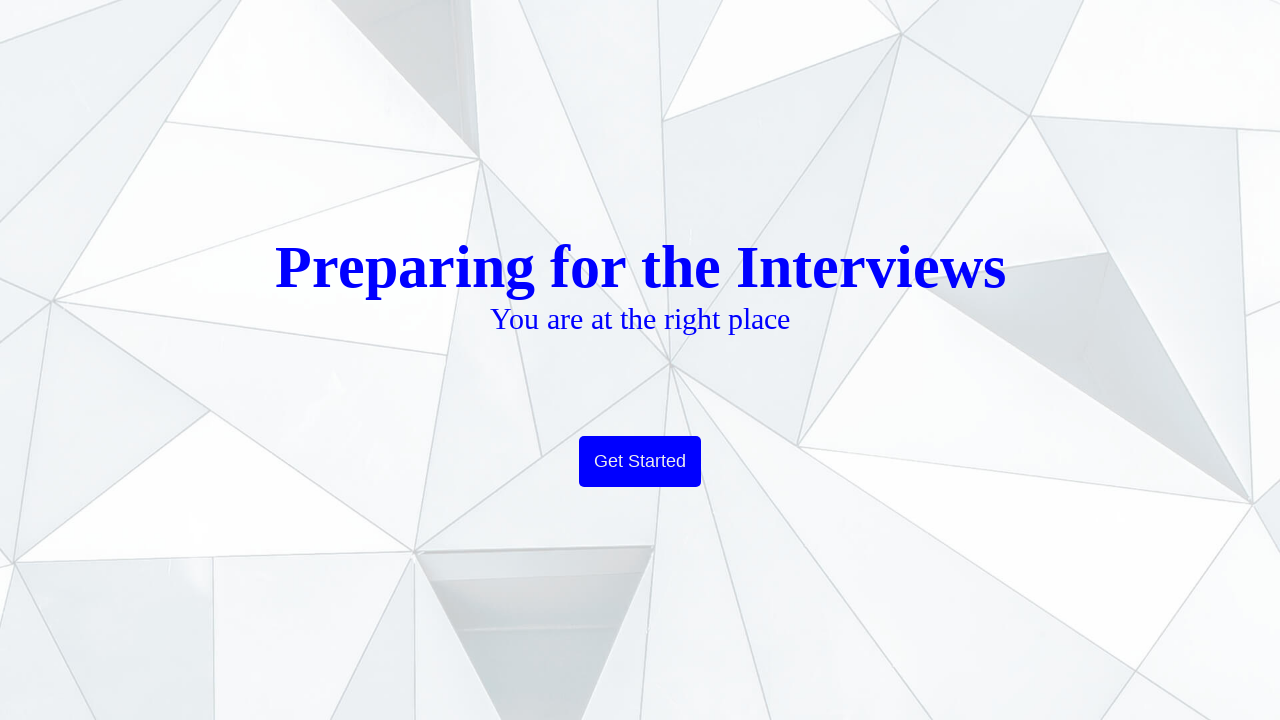

Clicked the Get Started button on DS Portal homepage at (640, 462) on button.btn
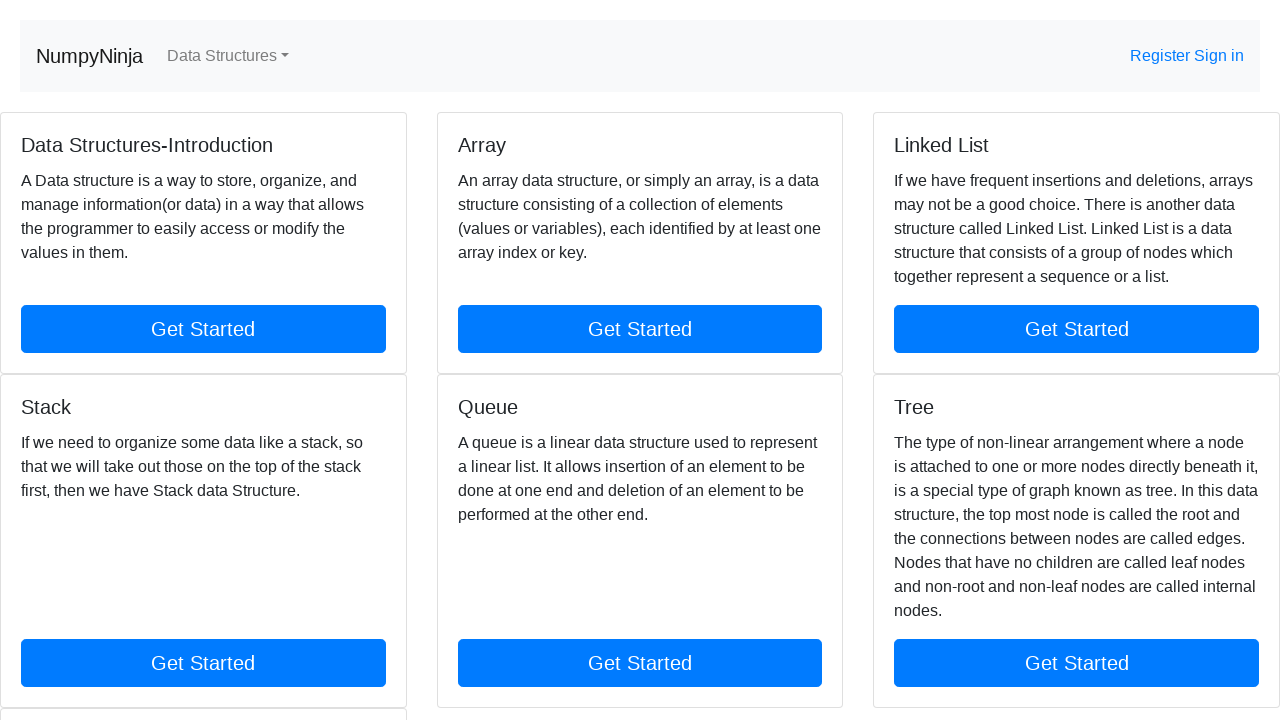

Navigation completed and page loaded
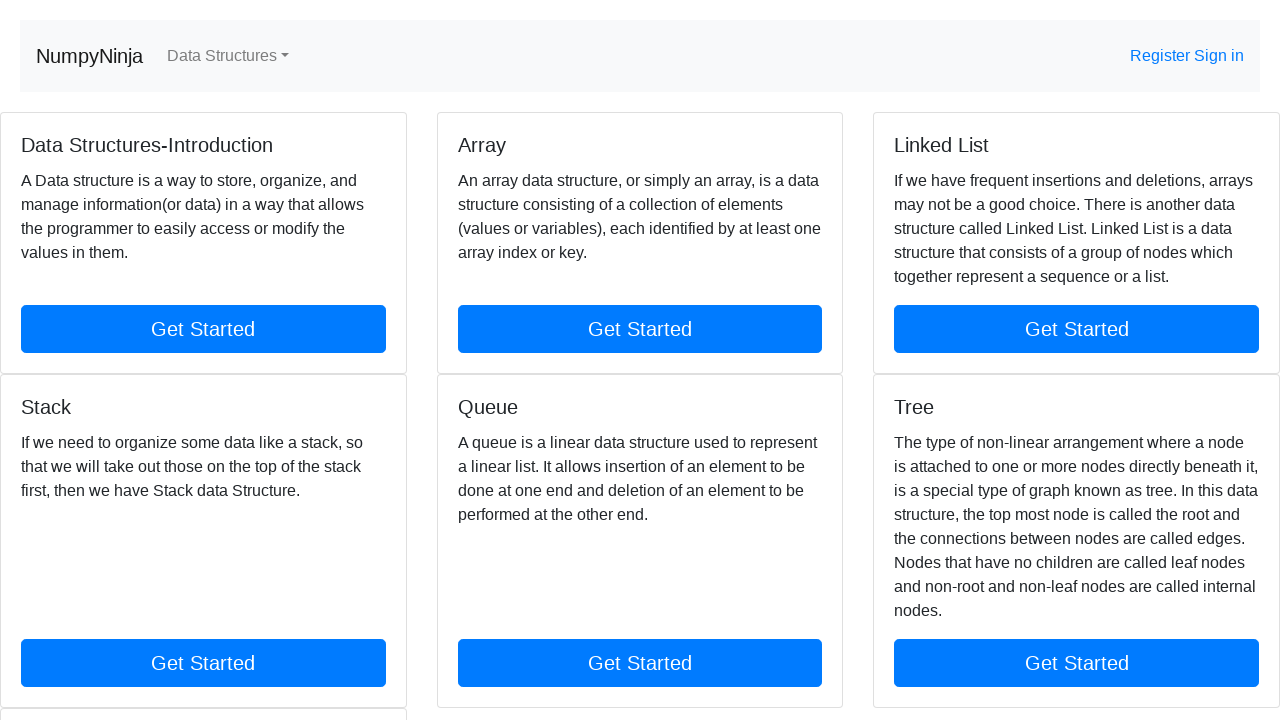

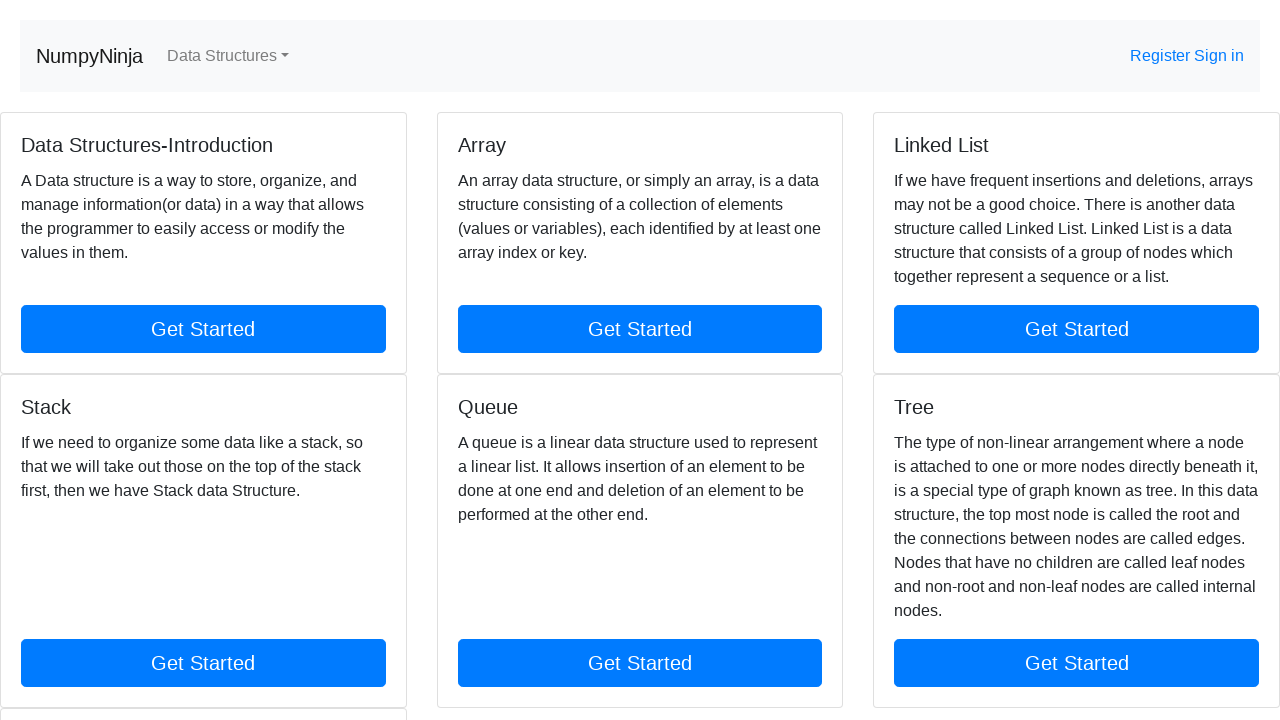